Navigates to AutomationTalks.com and verifies the page loads by checking the title

Starting URL: https://www.AutomationTalks.com/

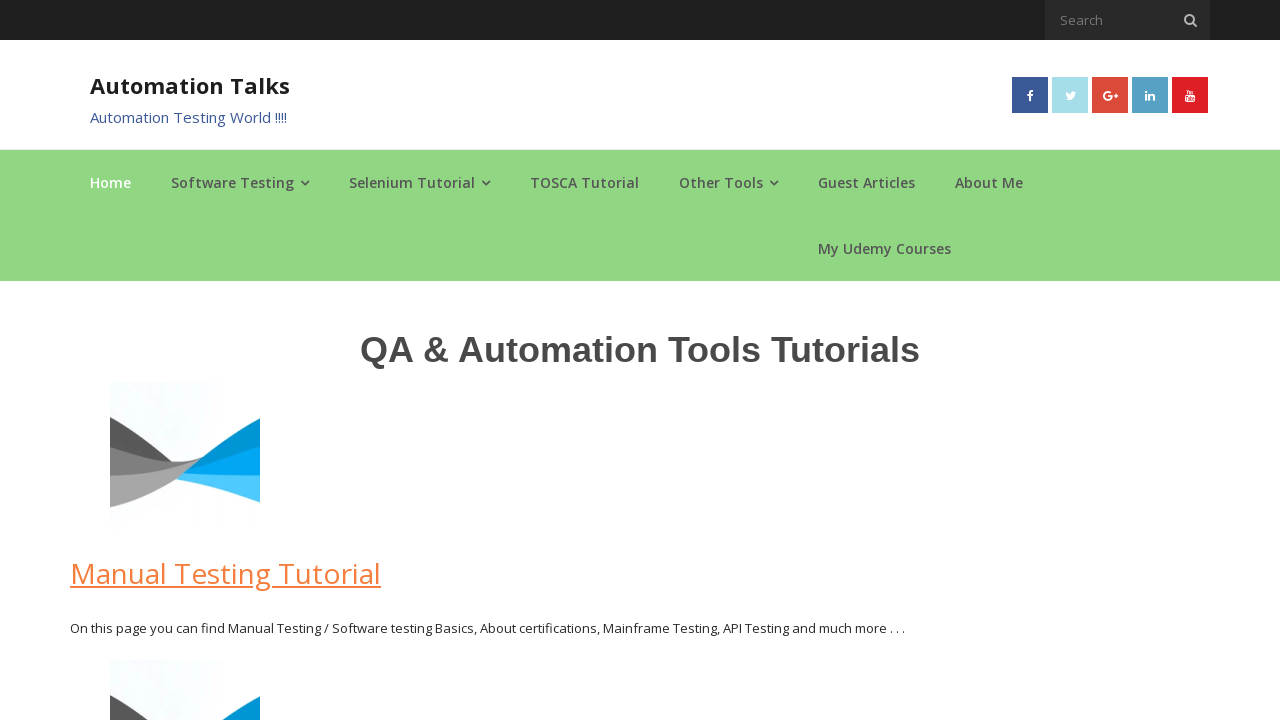

Navigated to AutomationTalks.com
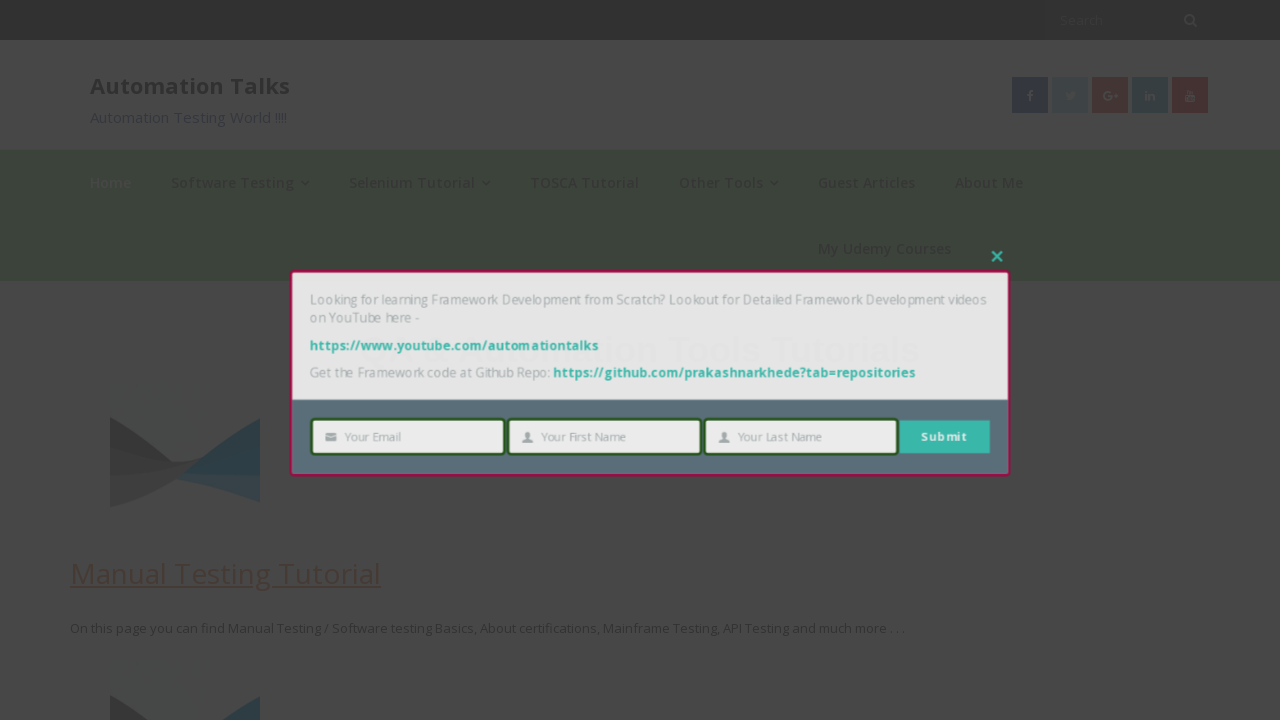

Retrieved page title: AutomationTalks - Learn Automation Testing
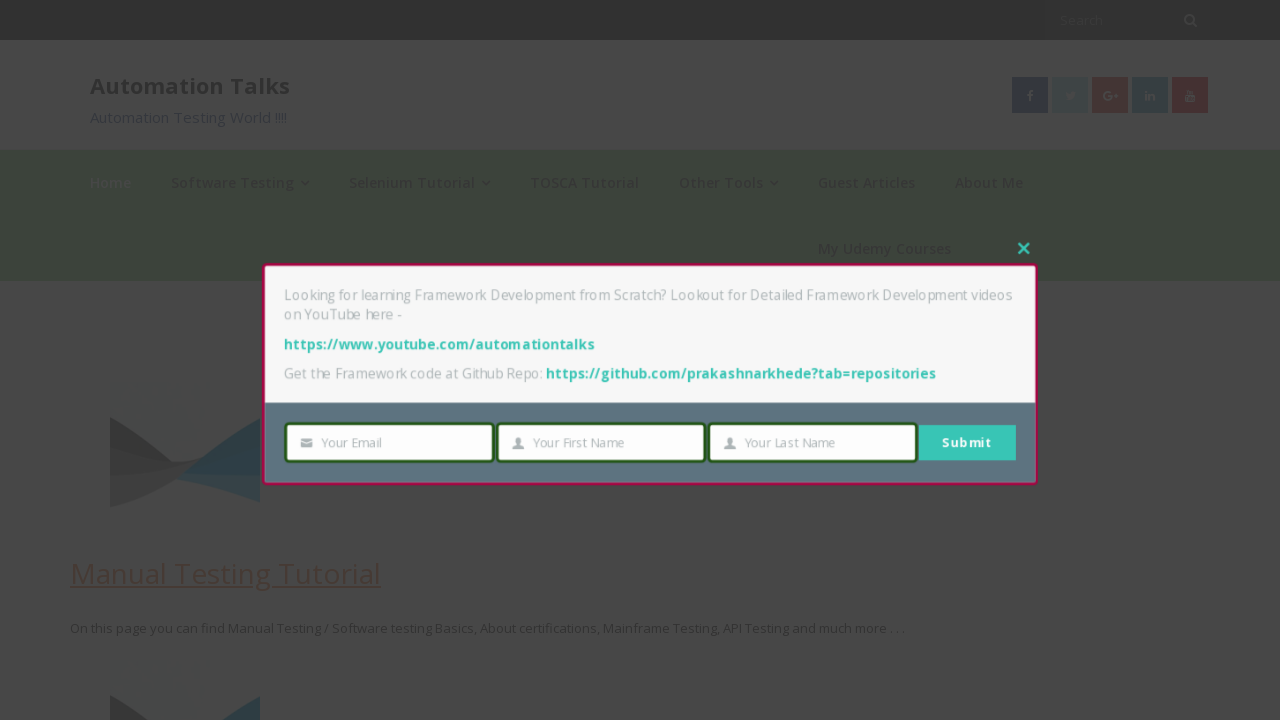

Printed page title to console
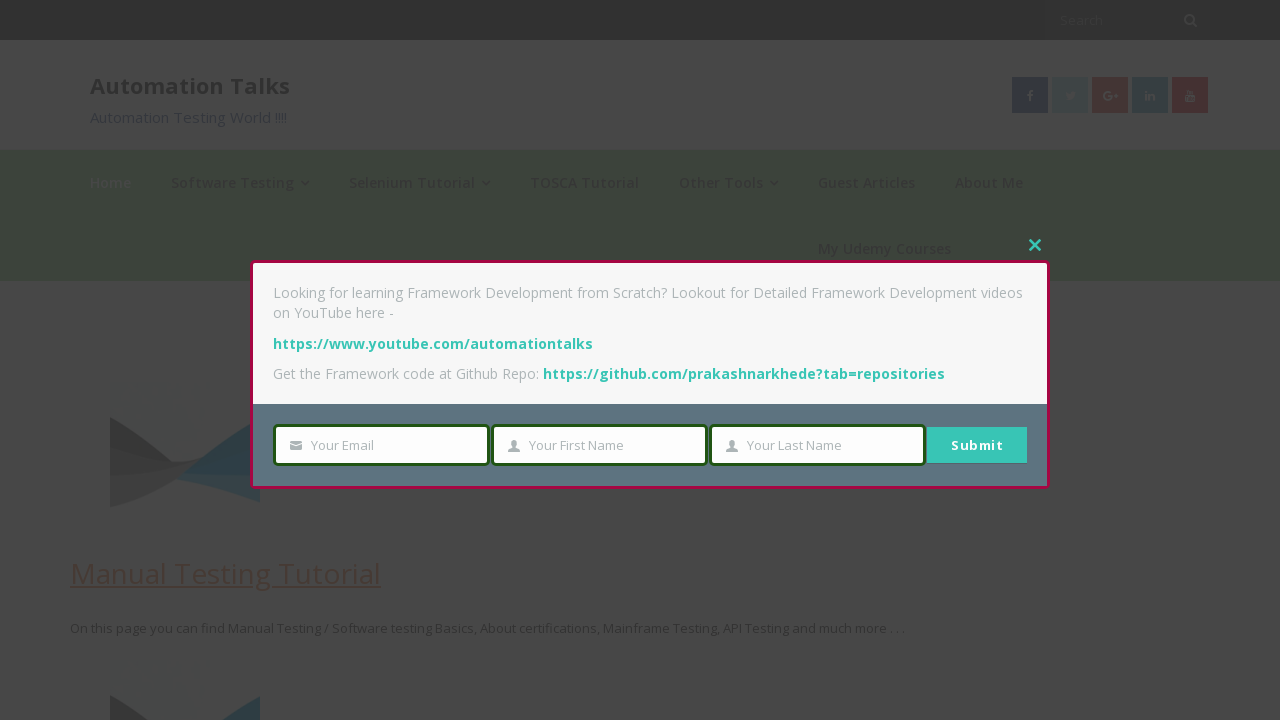

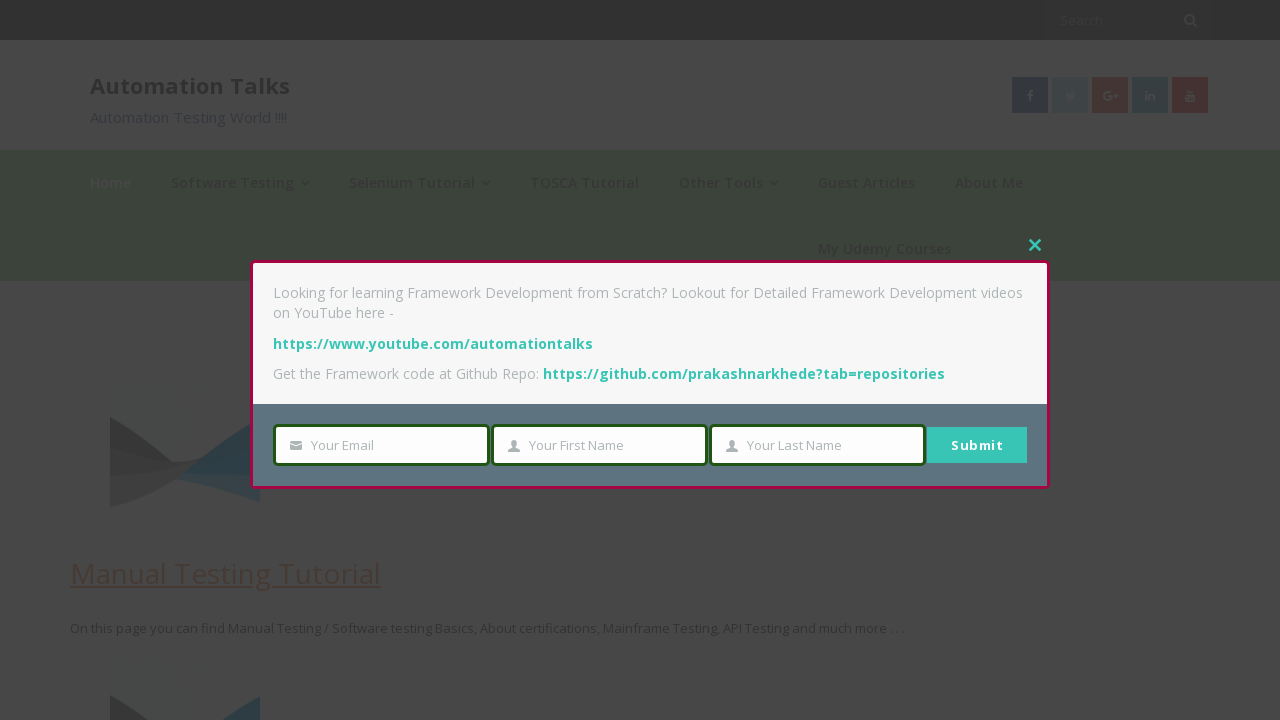